Tests registration form submission by filling in first name, last name, and email fields, then clicking submit and verifying the success message.

Starting URL: http://suninjuly.github.io/registration1.html

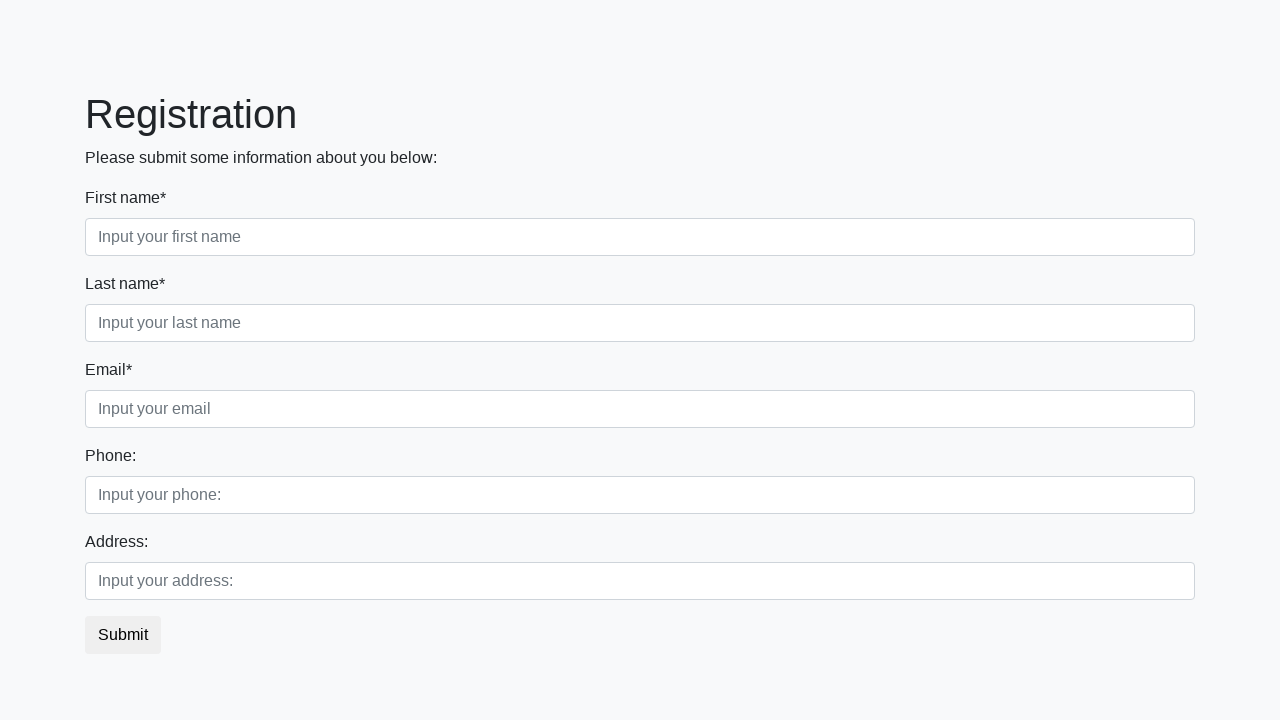

Filled first name field with 'John' on .first_block .first
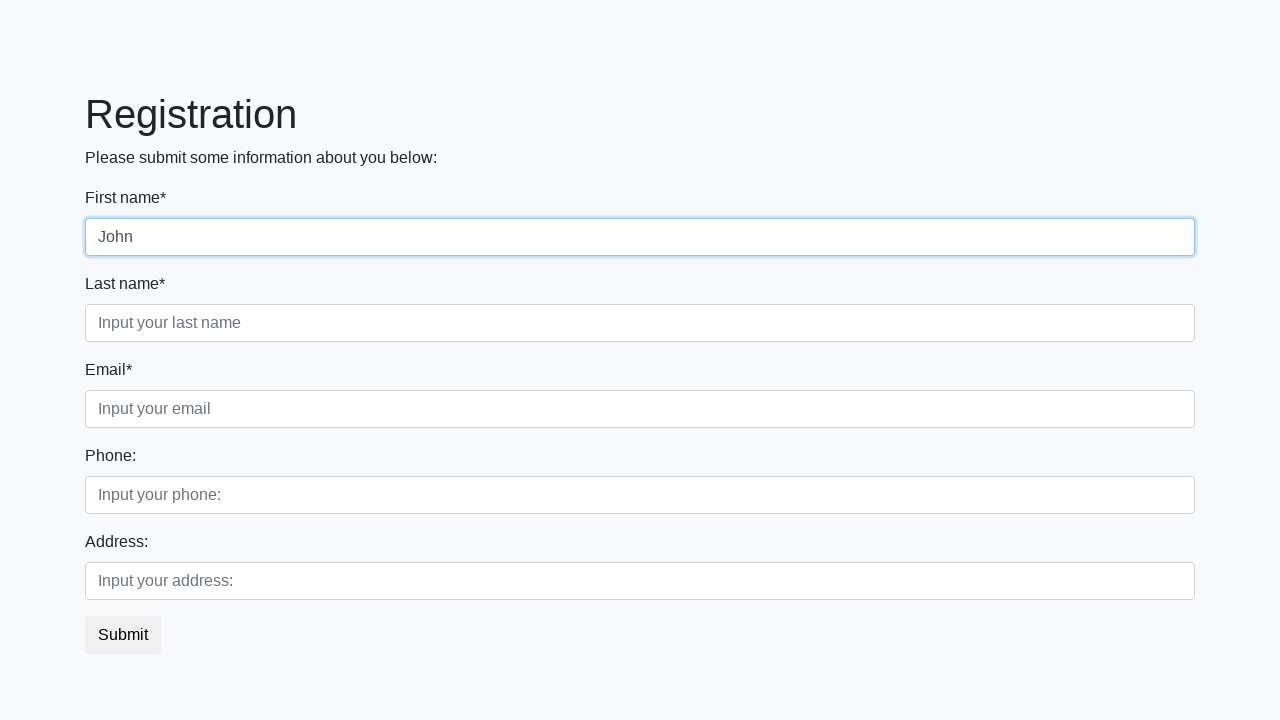

Filled last name field with 'Doe' on .first_block .second
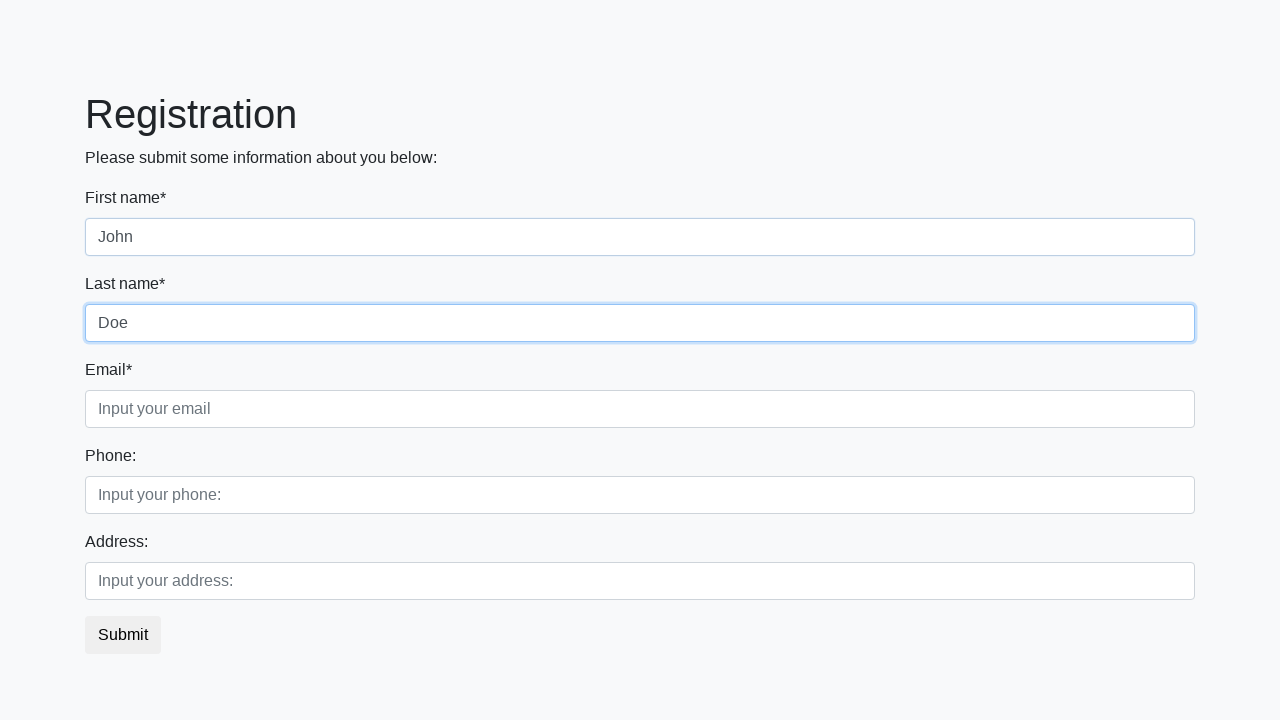

Filled email field with 'test@test.com' on .first_block .third
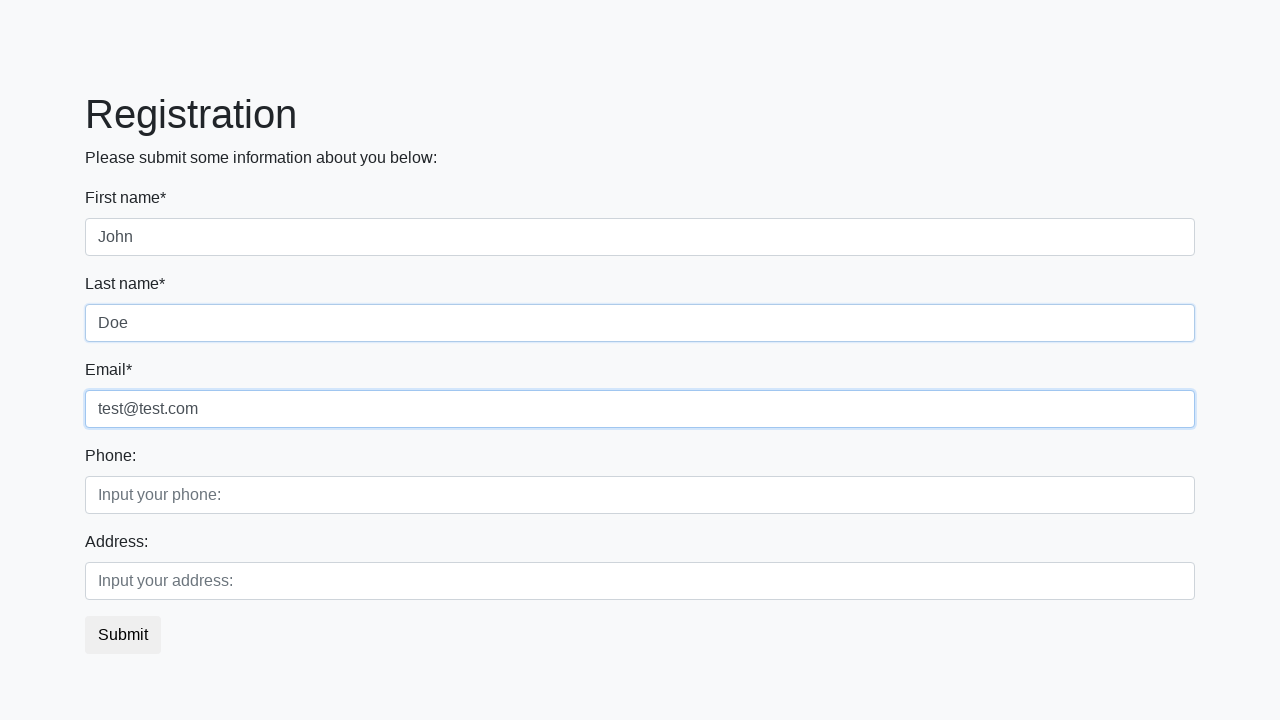

Clicked submit button at (123, 635) on button.btn
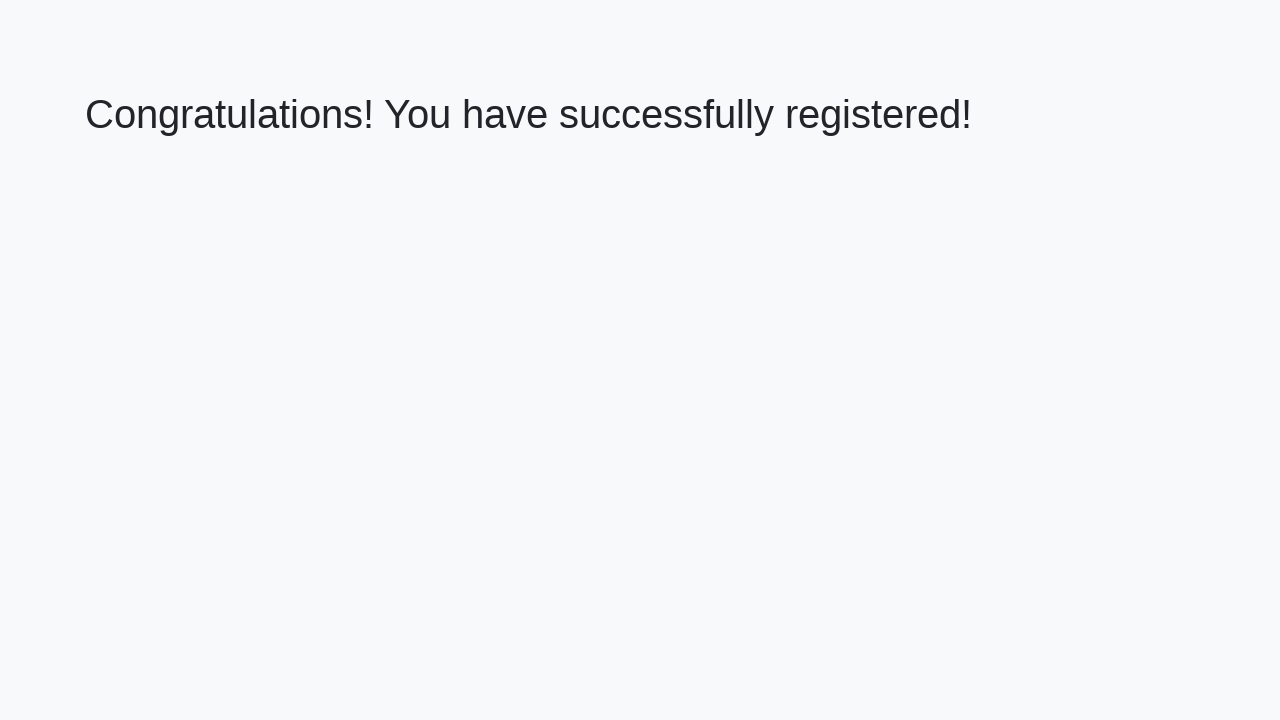

Success message heading loaded
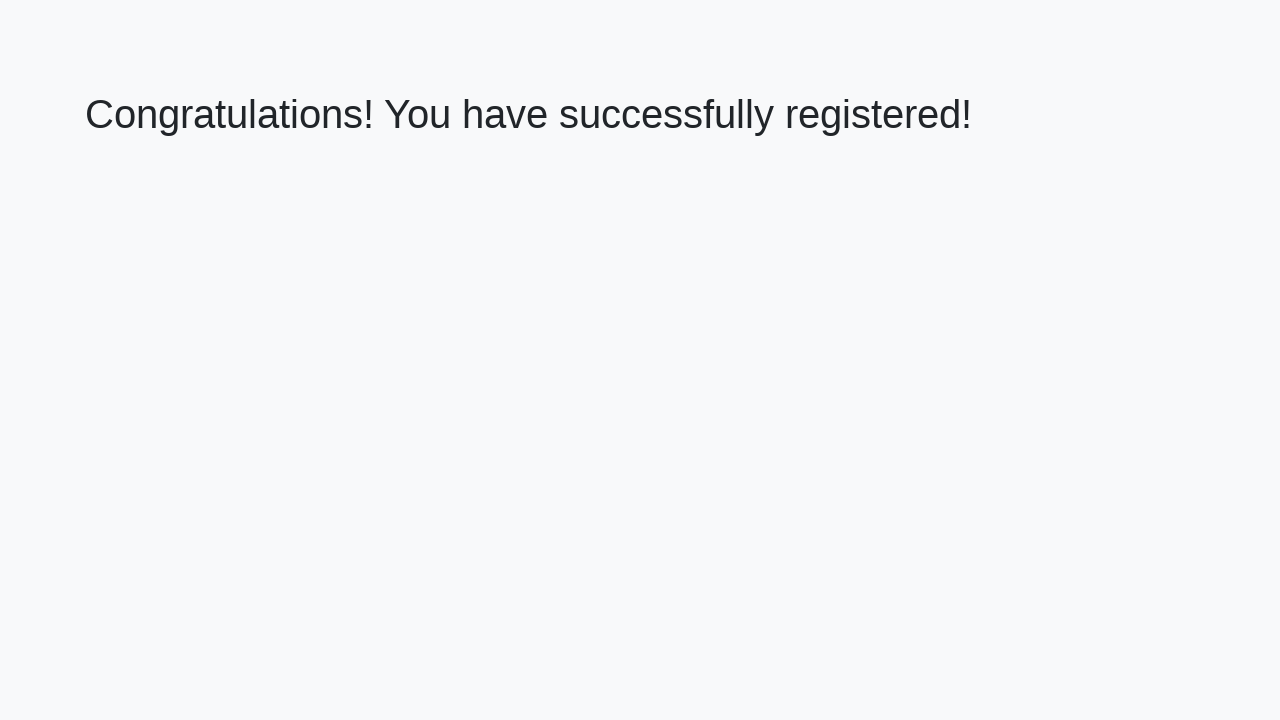

Located success message heading element
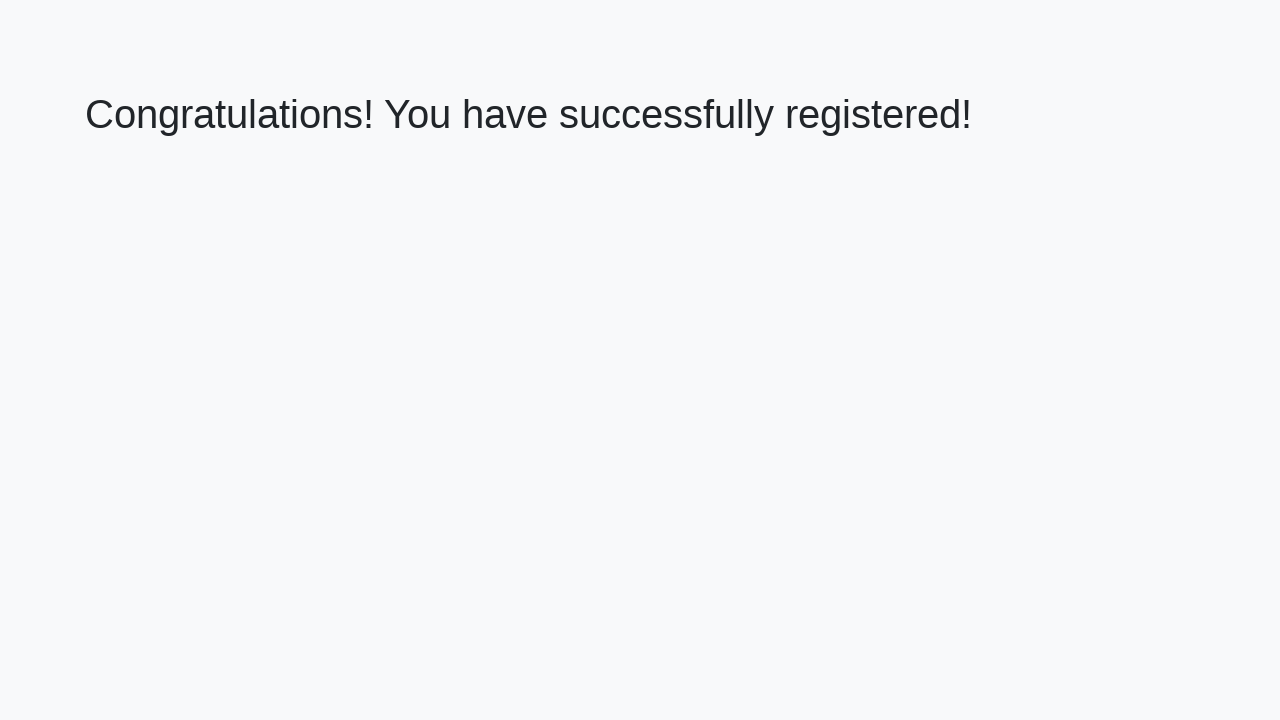

Verified success message: 'Congratulations! You have successfully registered!'
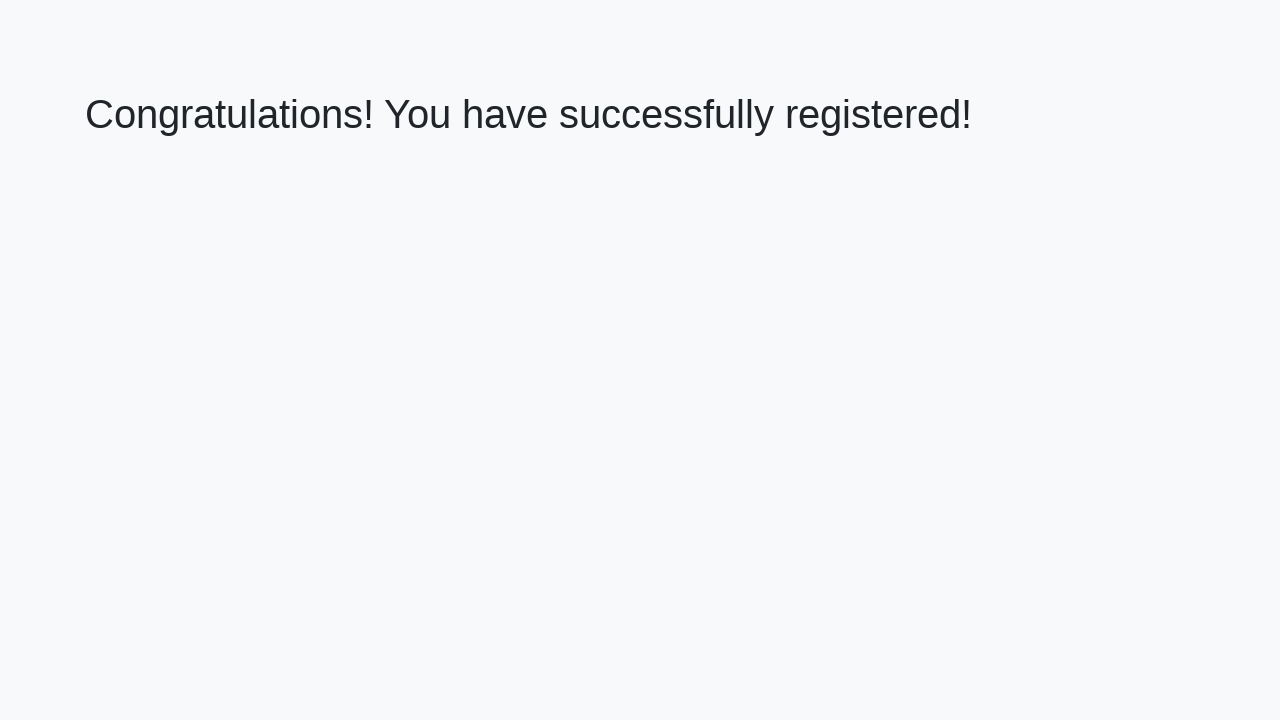

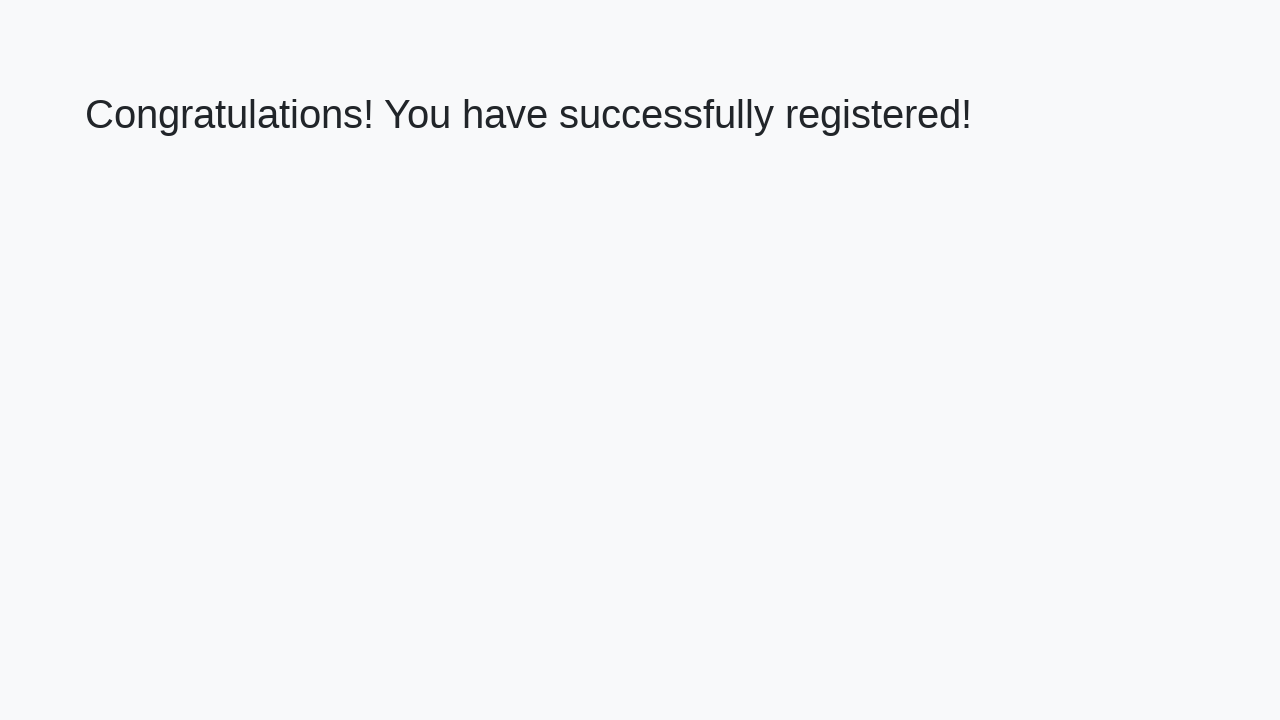